Tests dismissing a JavaScript alert by navigating to the JavaScript alerts page, triggering an alert, and dismissing it

Starting URL: https://the-internet.herokuapp.com/

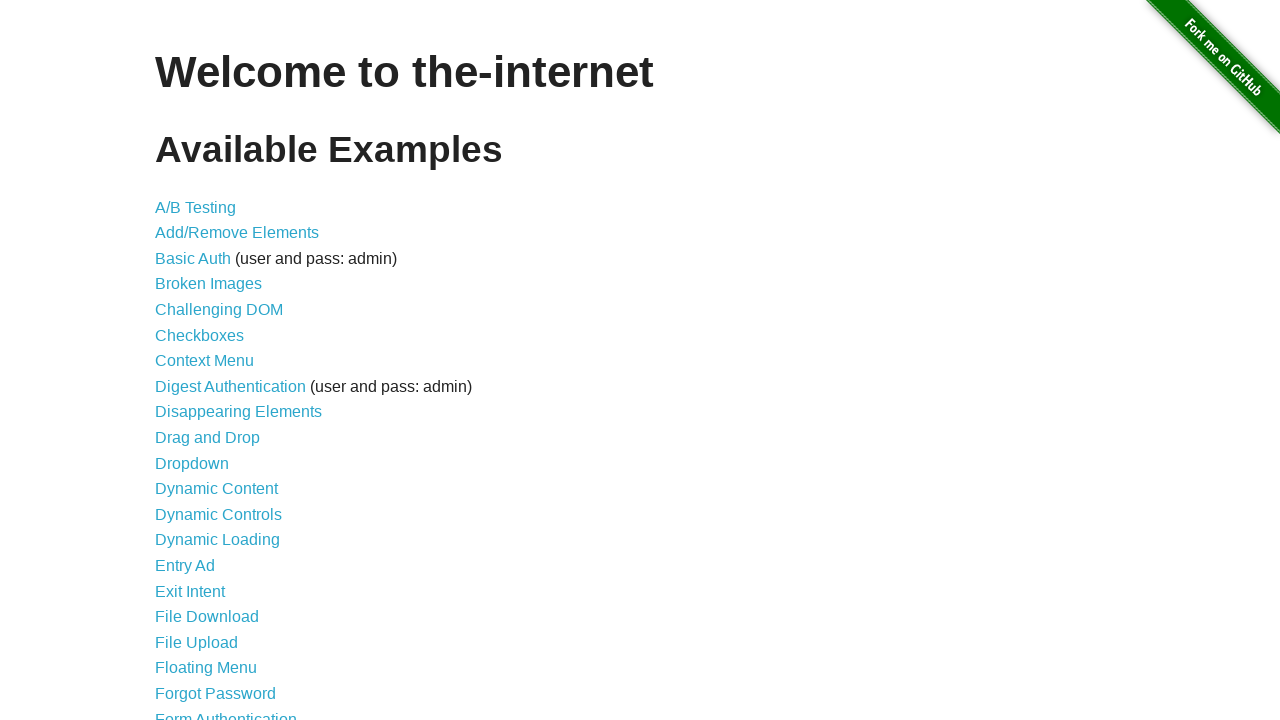

Clicked on JavaScript Alerts link at (214, 361) on a[href='/javascript_alerts']
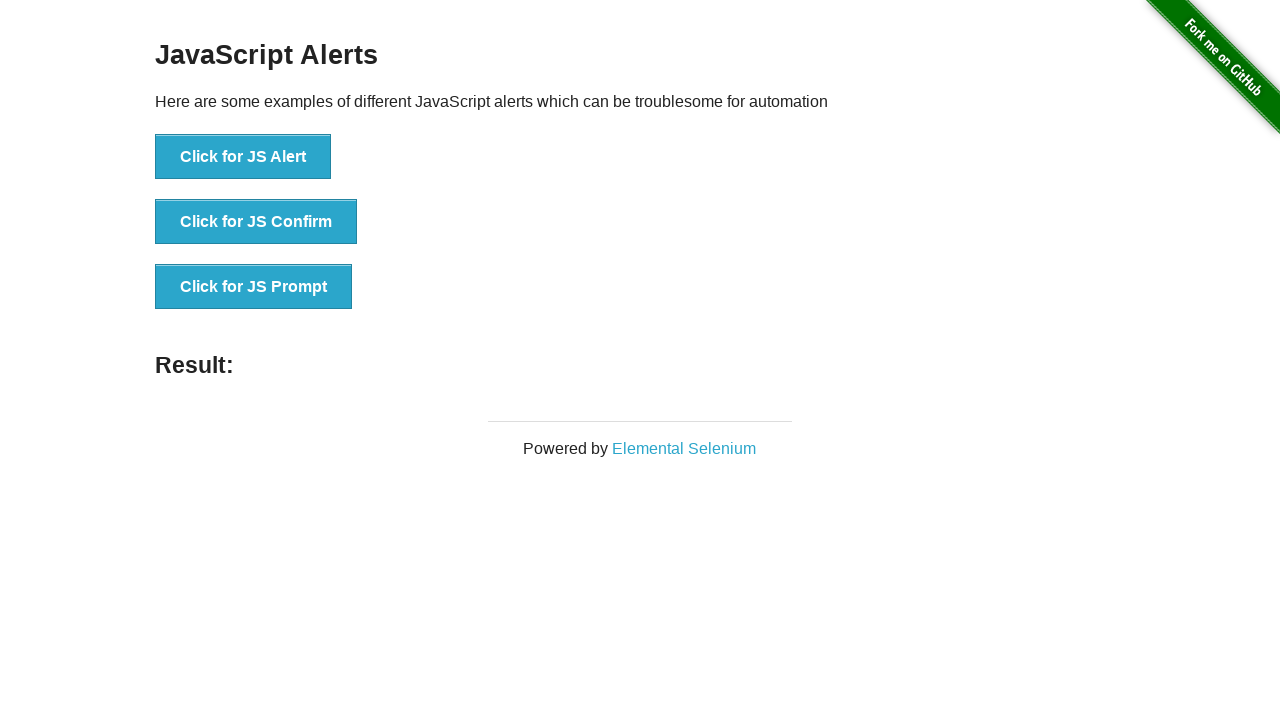

Set up dialog handler to dismiss alerts
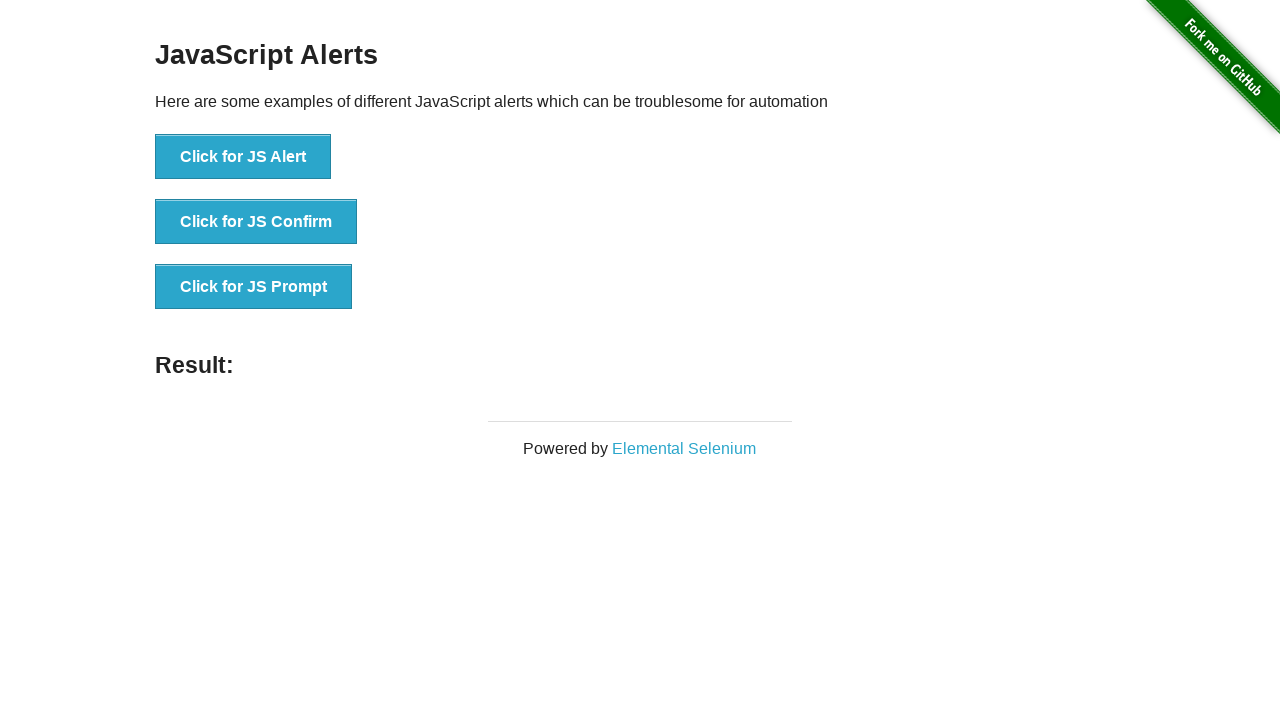

Clicked button to trigger JavaScript alert at (243, 157) on xpath=//button[text()='Click for JS Alert']
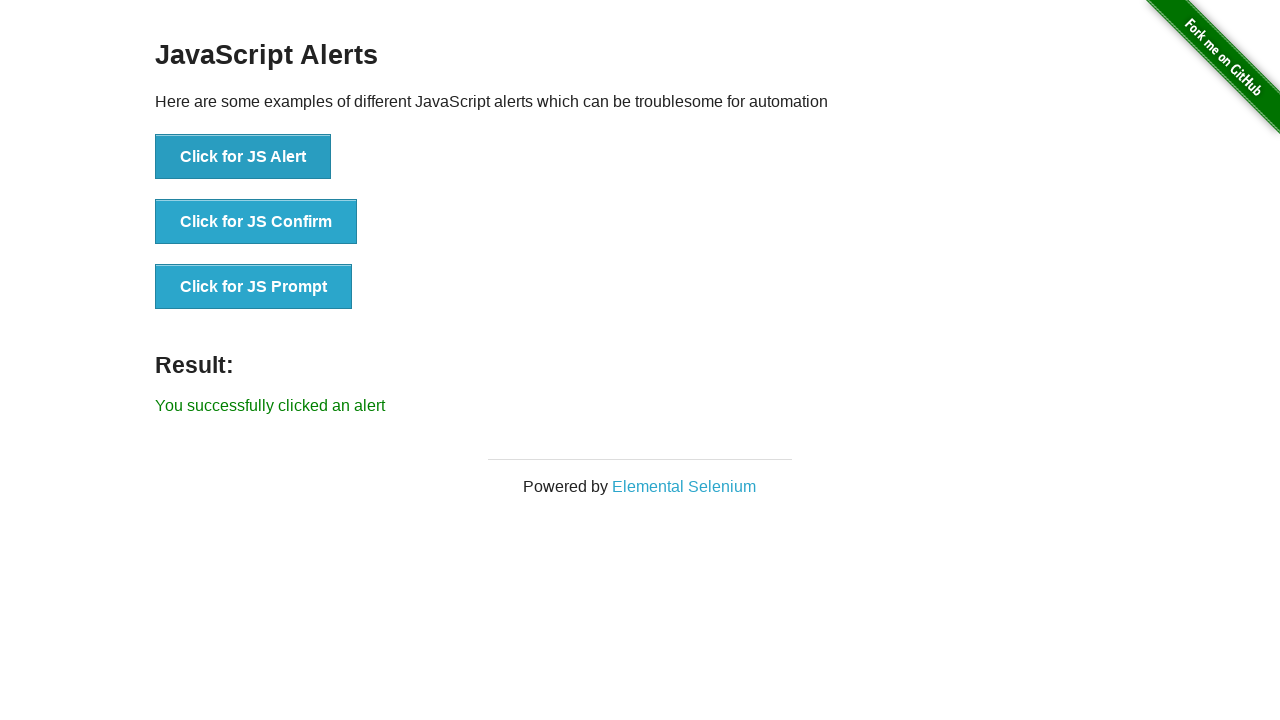

Alert was dismissed and result text appeared
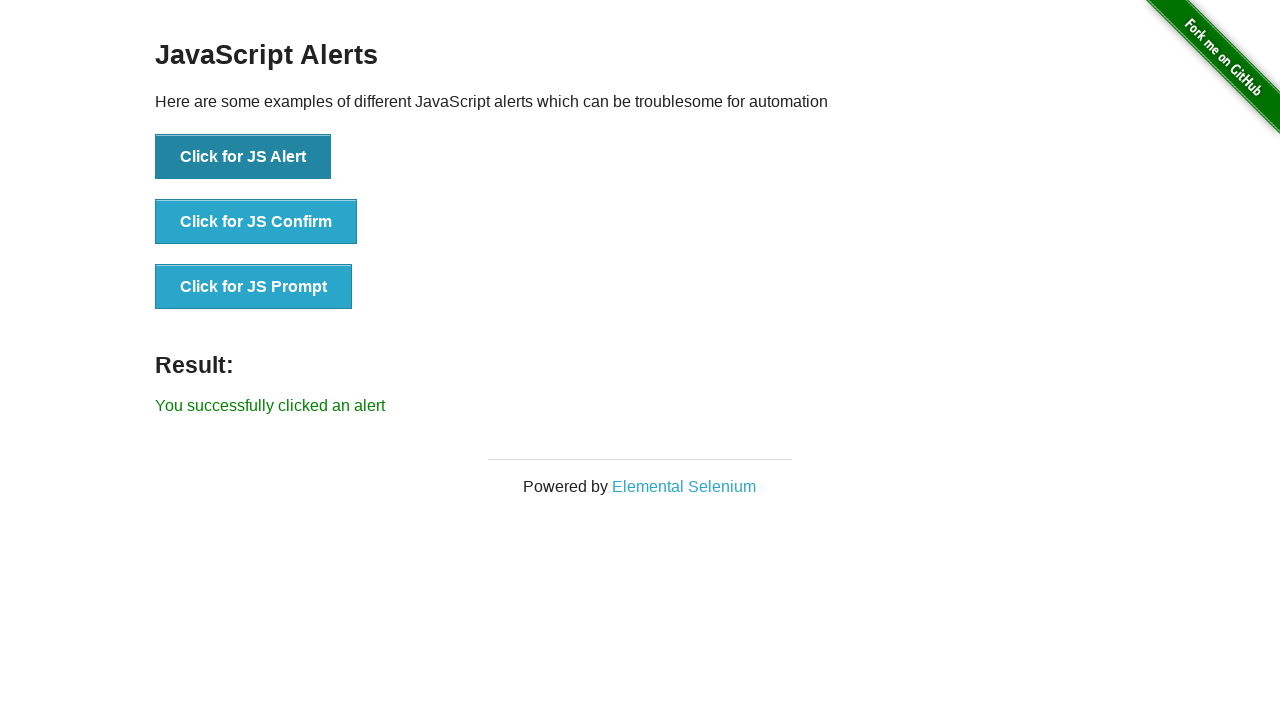

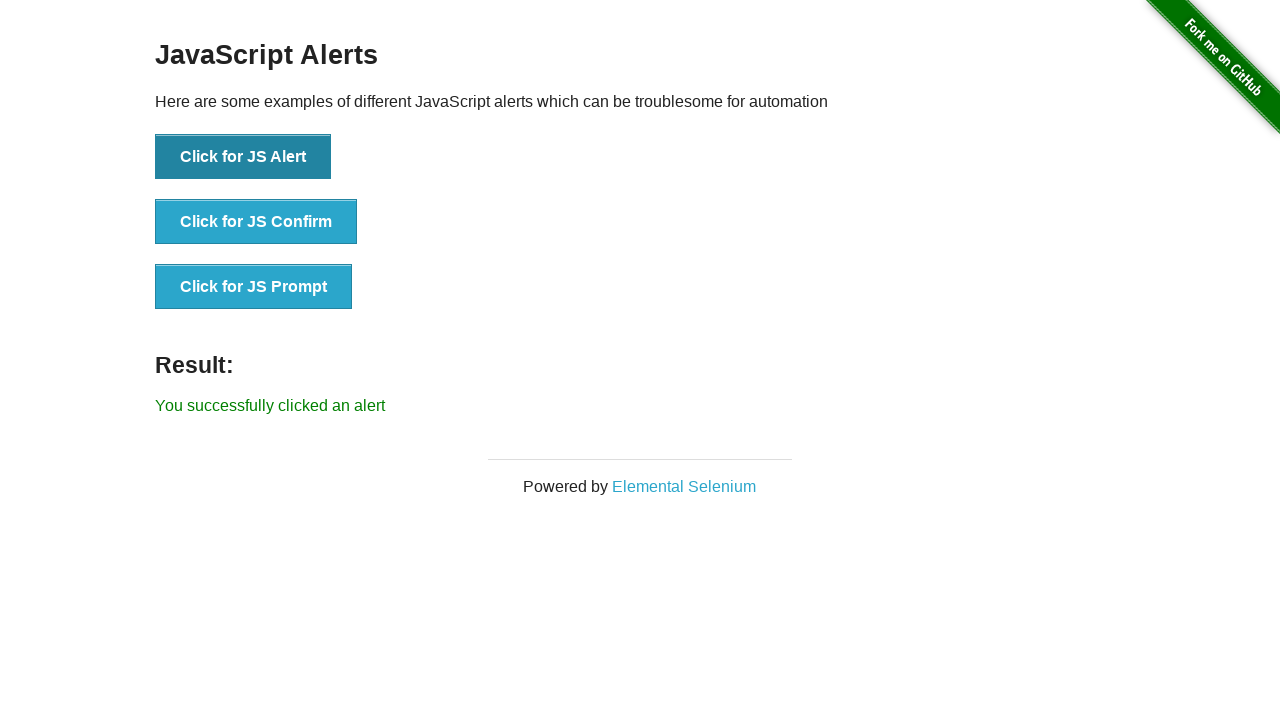